Tests finding an element by ID and typing text into an autocomplete input field

Starting URL: https://rahulshettyacademy.com/AutomationPractice/

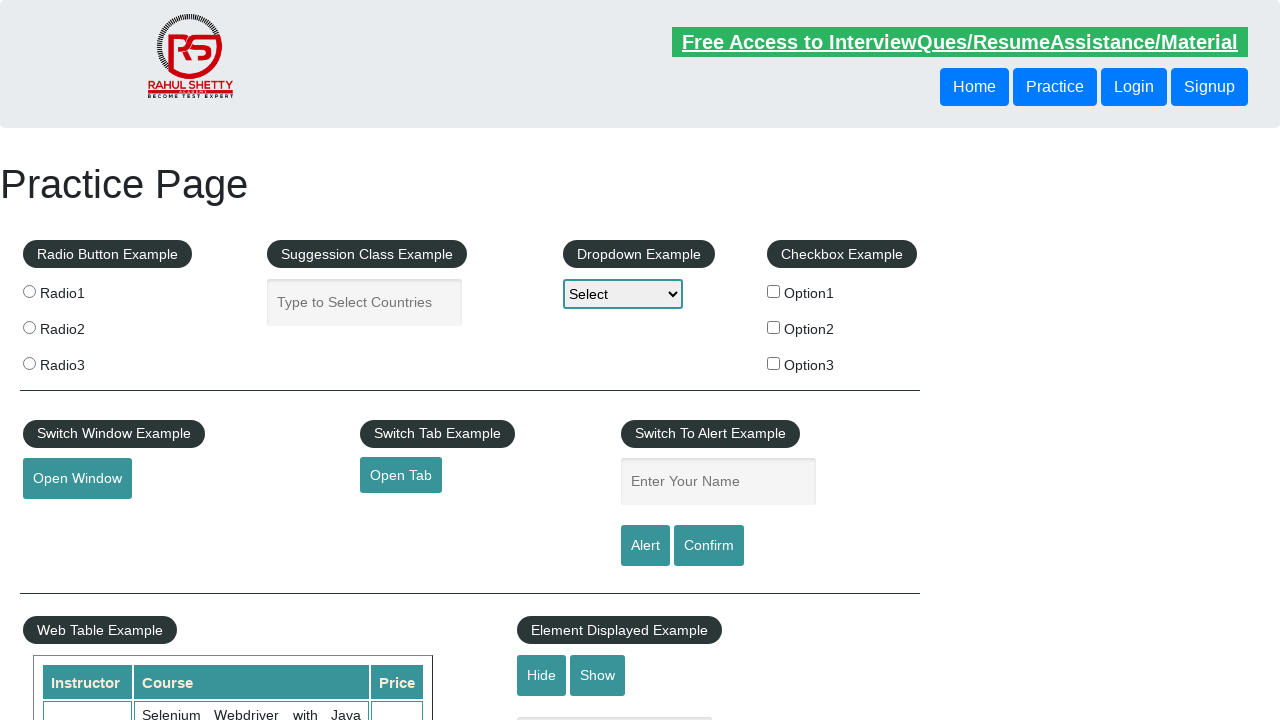

Filled autocomplete input field with 'teste' on #autocomplete
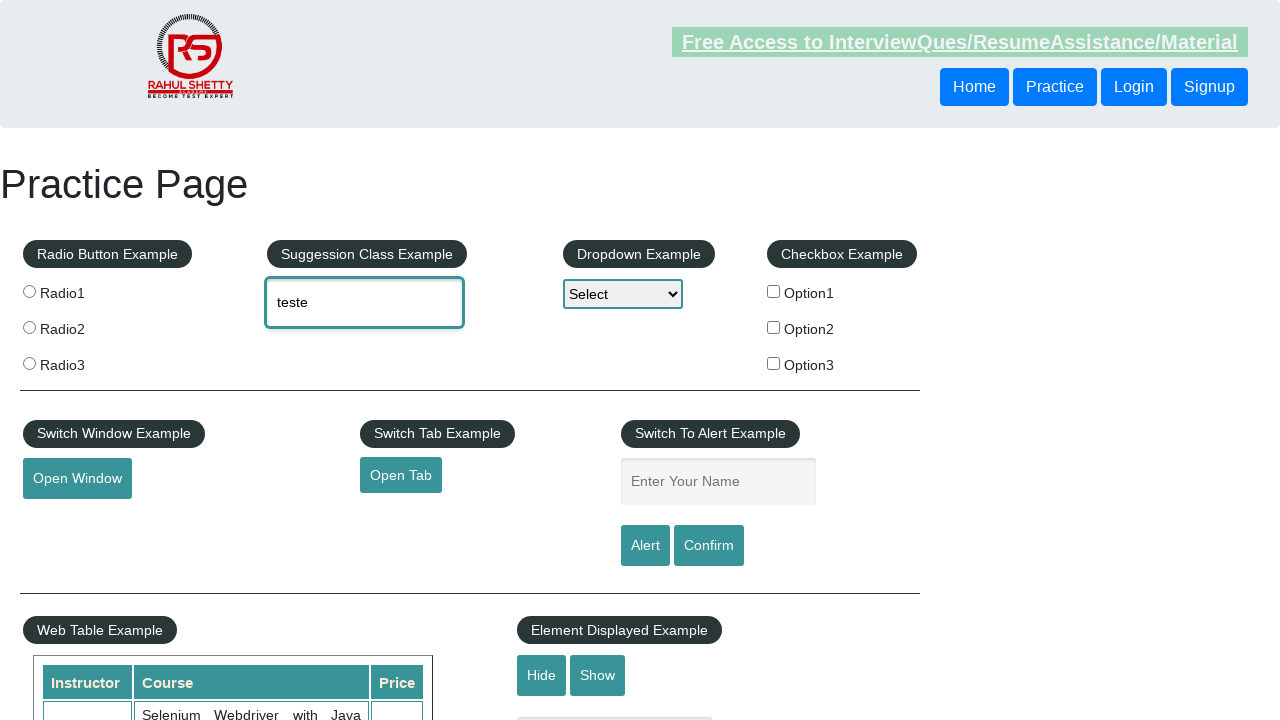

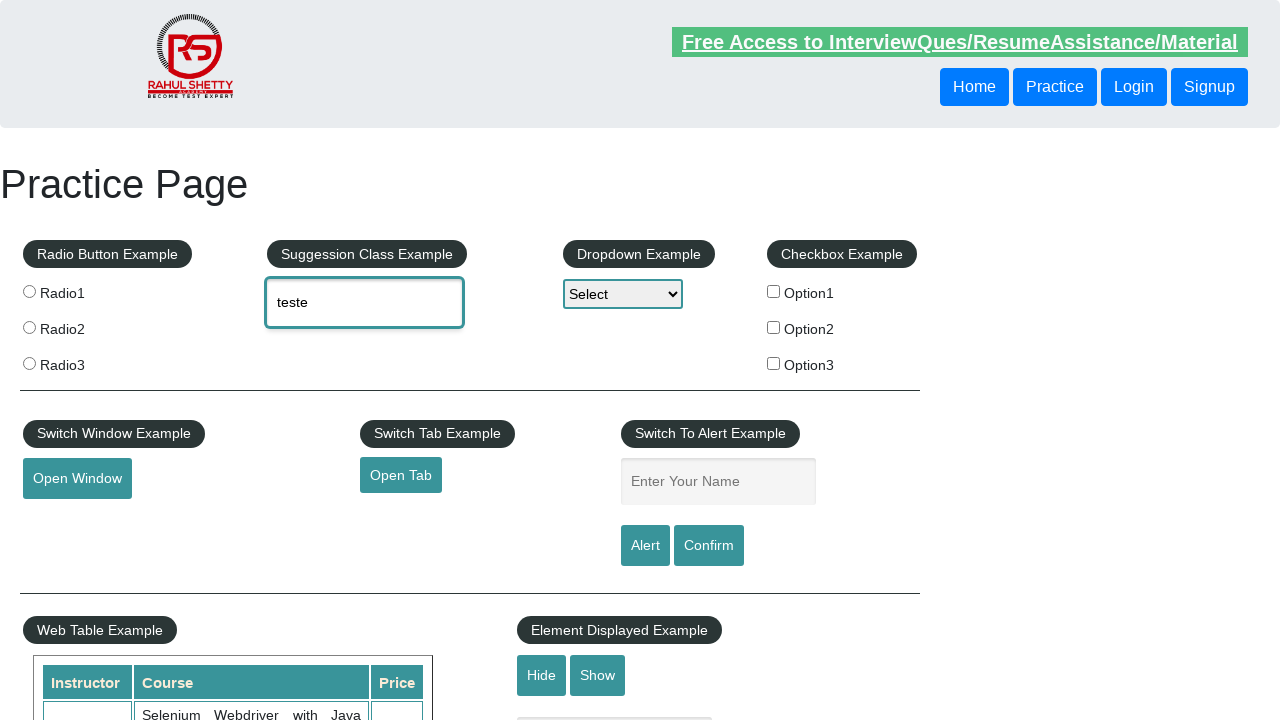